Tests the addition functionality of a basic calculator by entering two numbers (3 and 4), selecting the addition operation, clicking calculate, and verifying the result equals 7.

Starting URL: https://testsheepnz.github.io/BasicCalculator.html

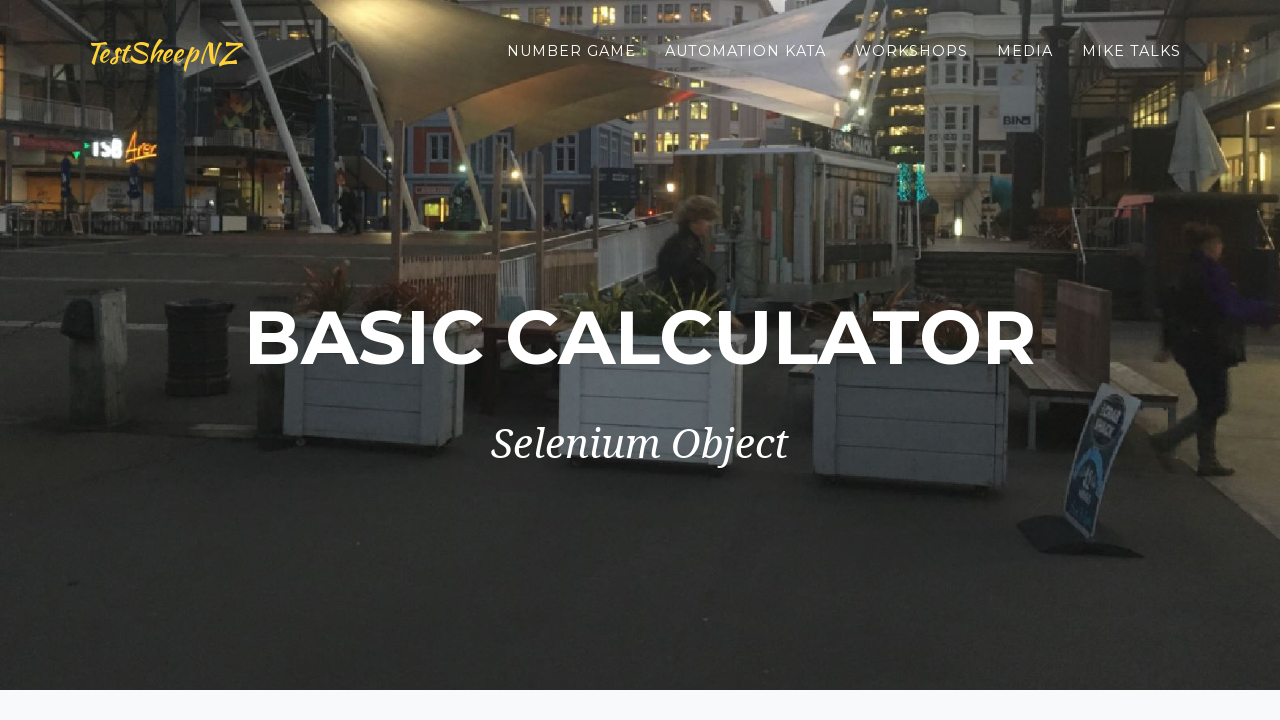

Entered first number '3' in the first input field on input#number1Field
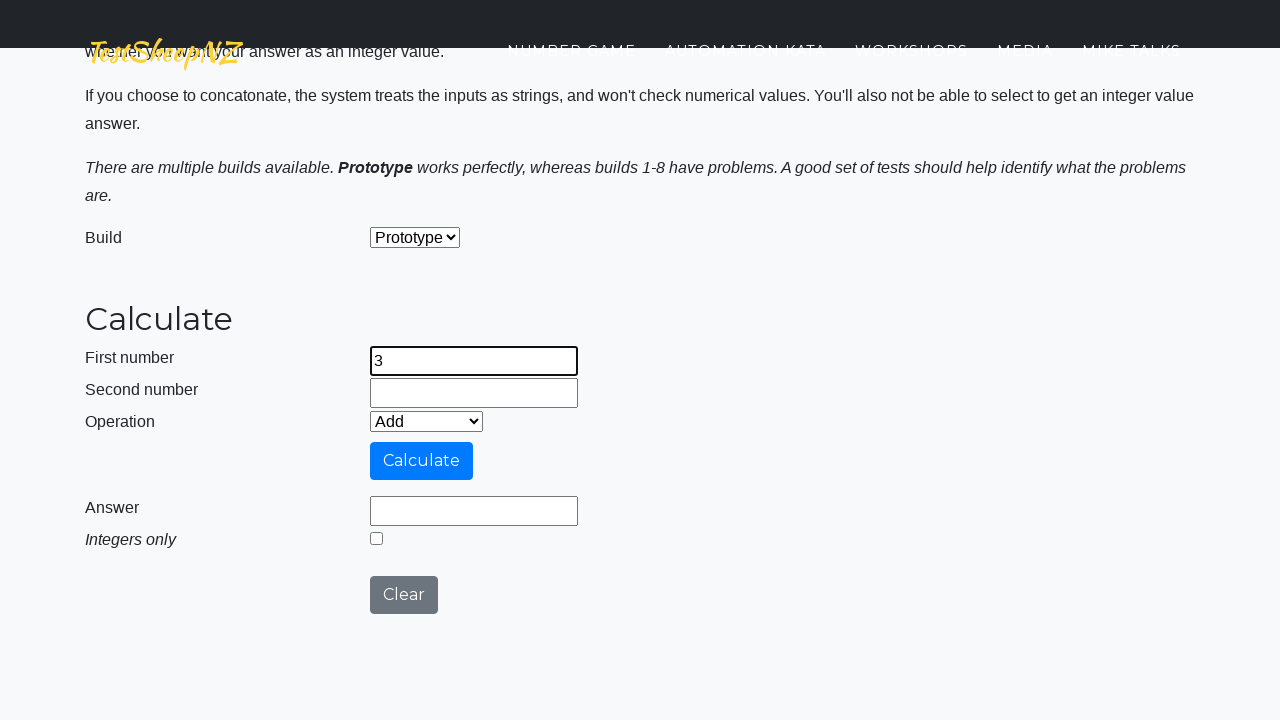

Entered second number '4' in the second input field on input#number2Field
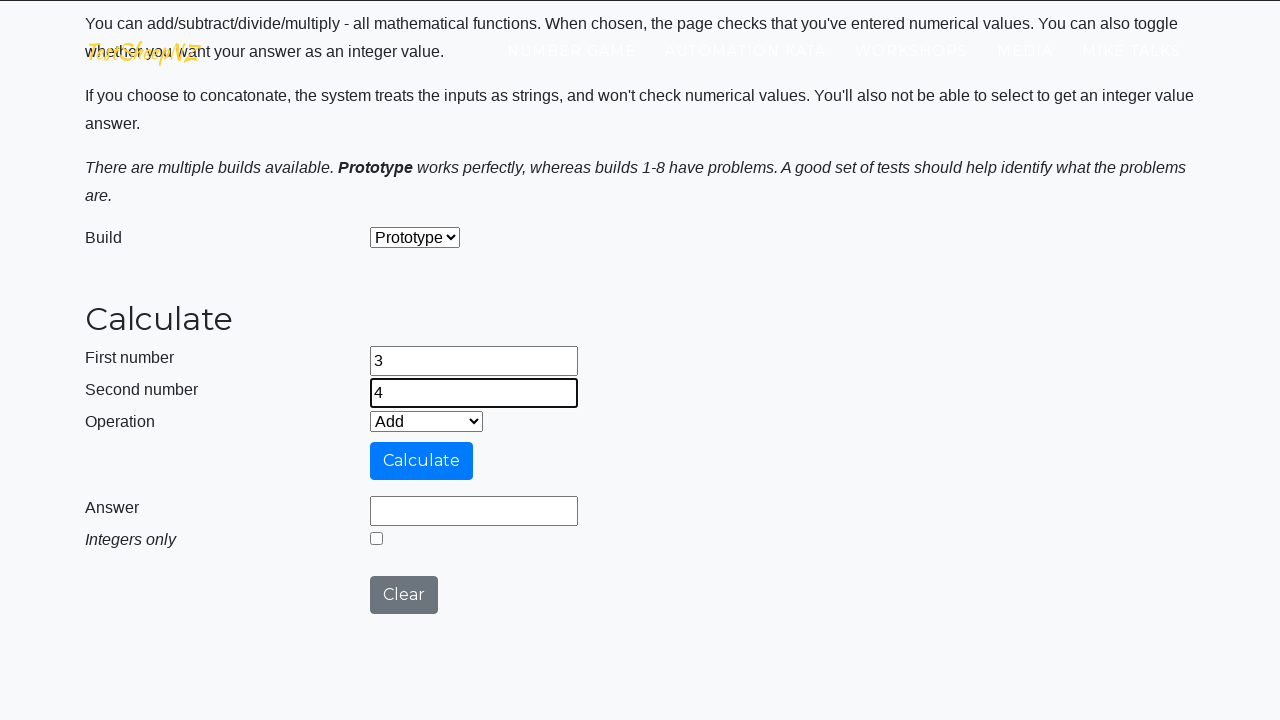

Selected addition operation from dropdown on select#selectOperationDropdown
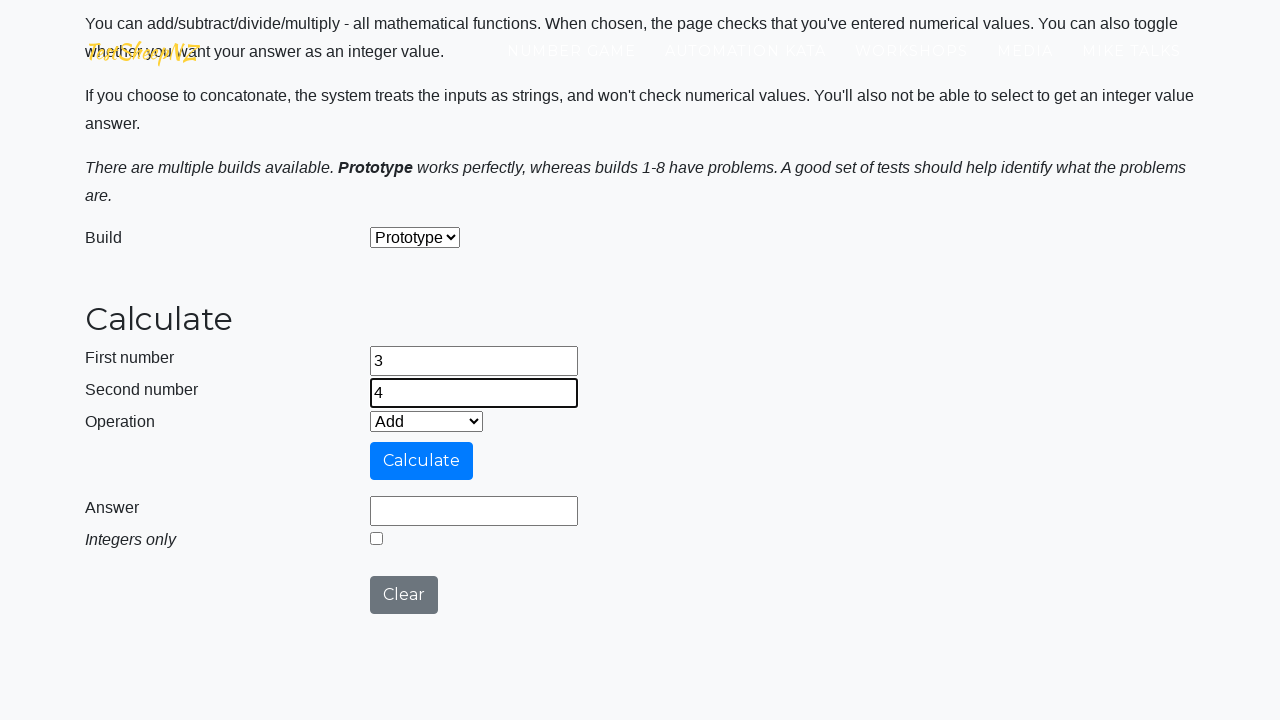

Clicked the calculate button at (422, 461) on input#calculateButton
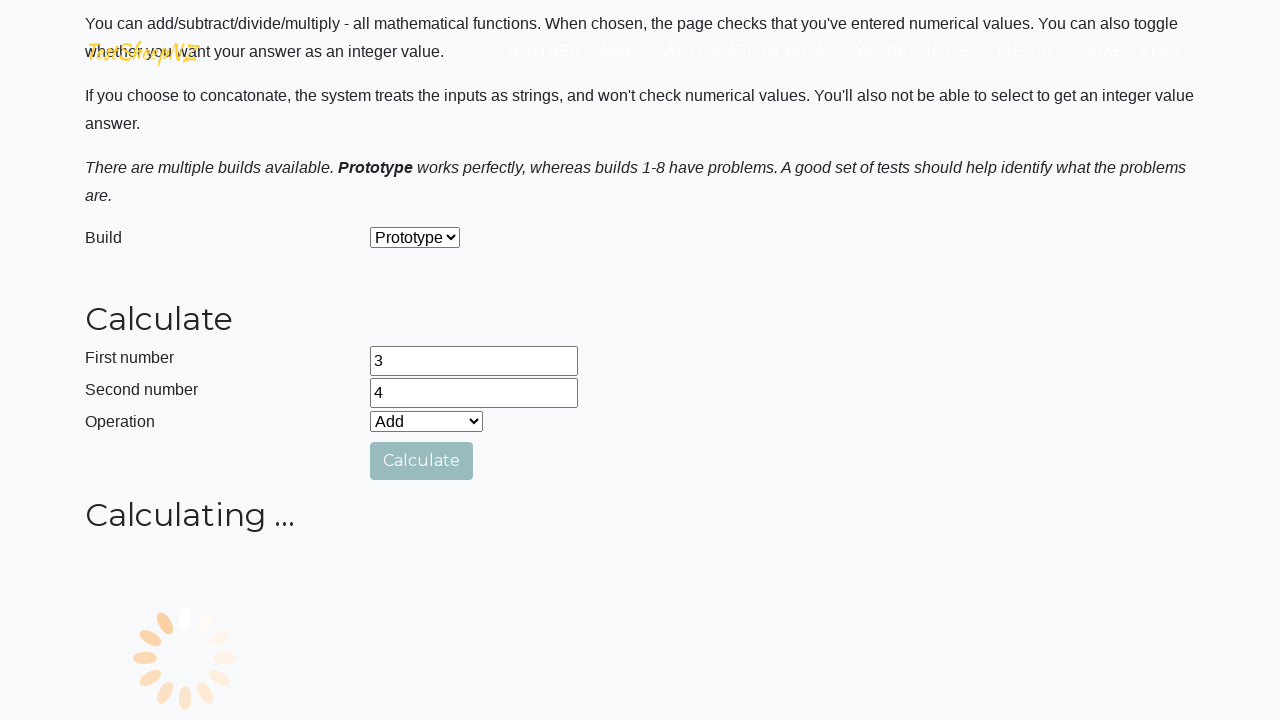

Verified that the result equals '7'
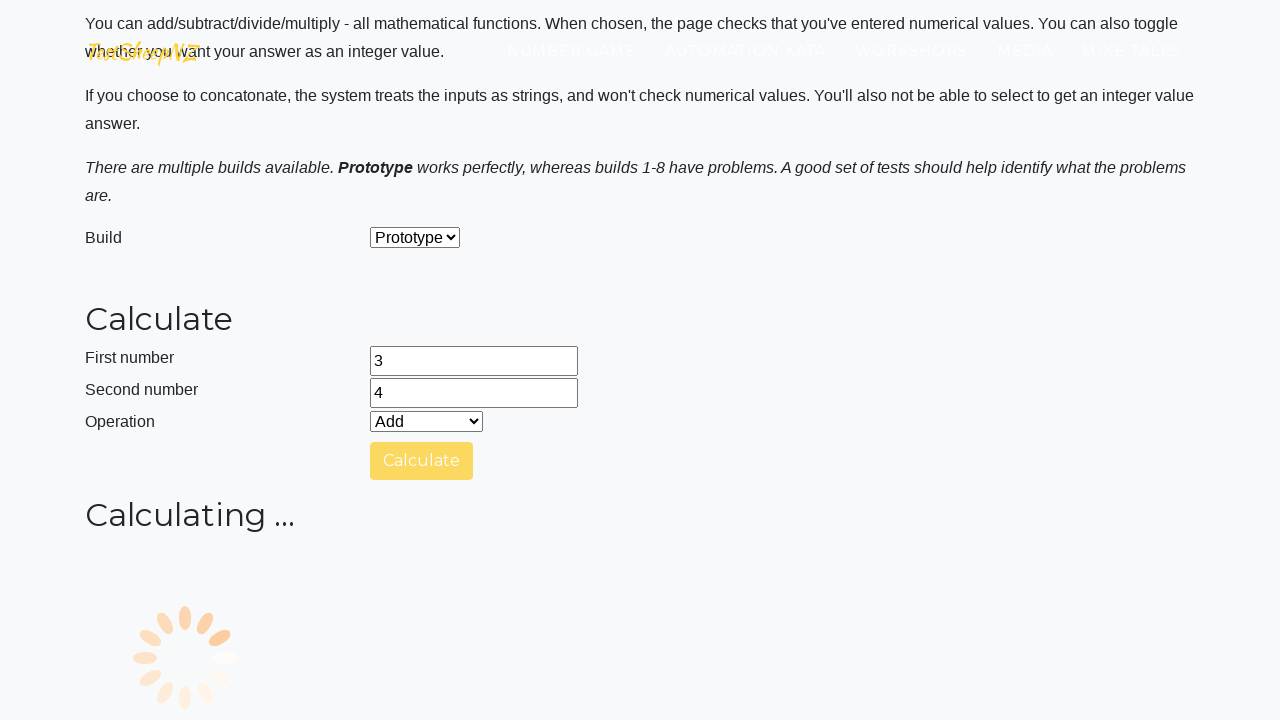

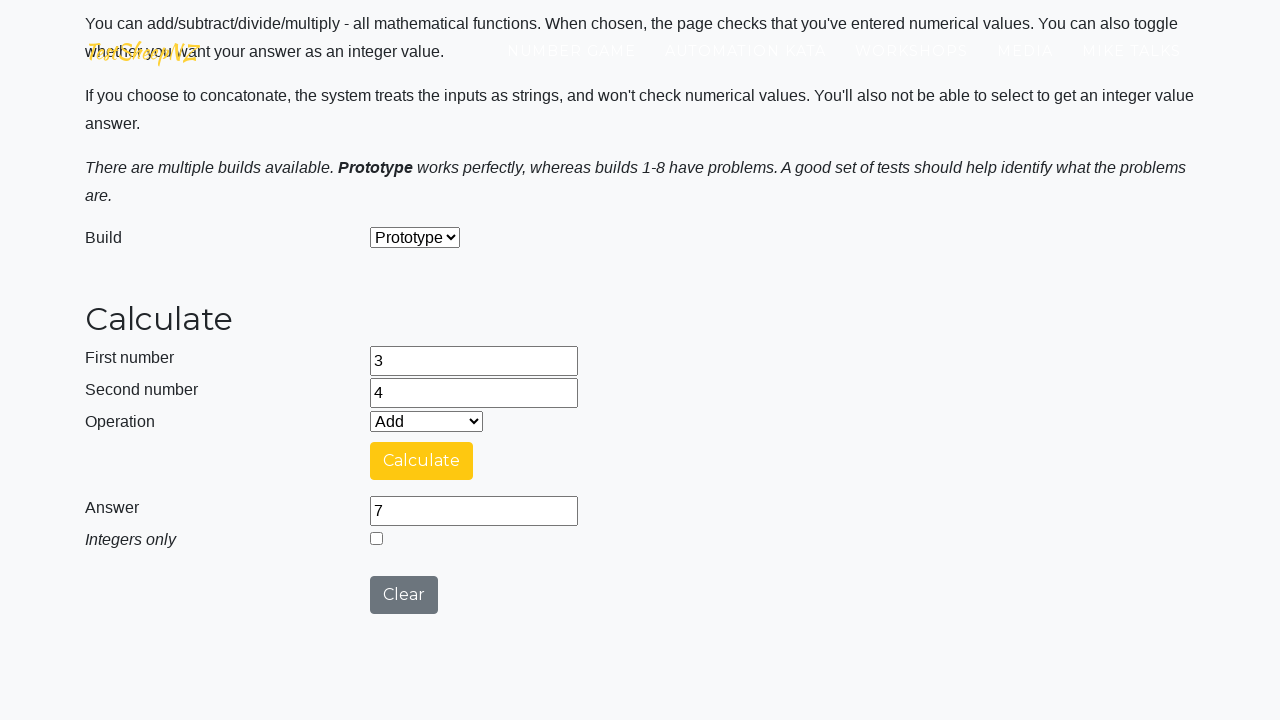